Tests simple alert handling by clicking trigger button and accepting the alert dialog

Starting URL: http://demo.automationtesting.in/Alerts.html

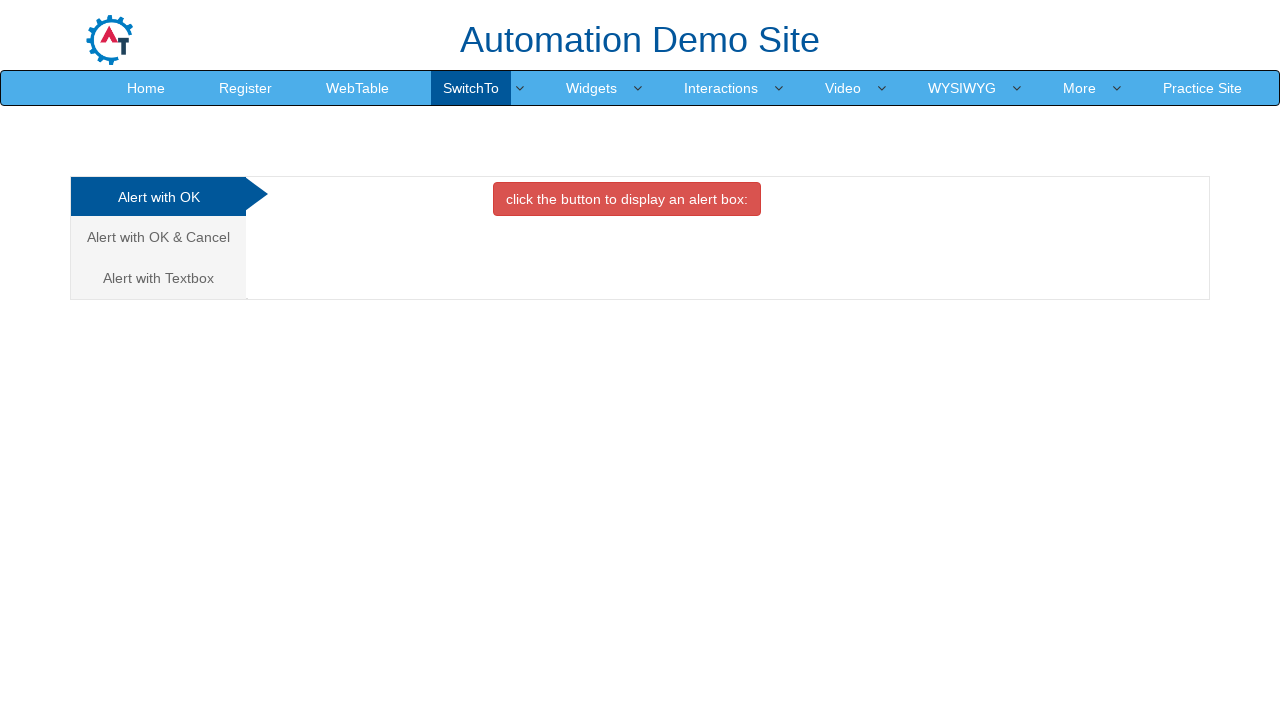

Set up dialog handler to accept alerts
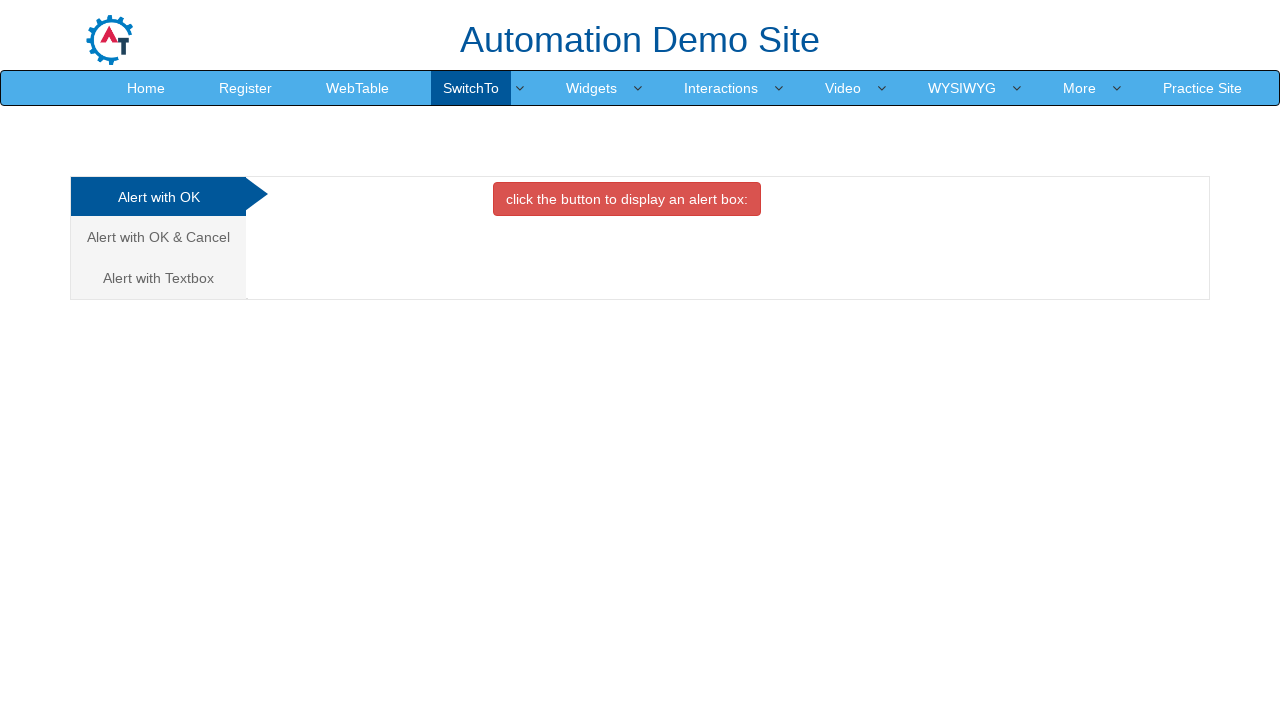

Clicked trigger button to display alert dialog at (627, 199) on button.btn.btn-danger
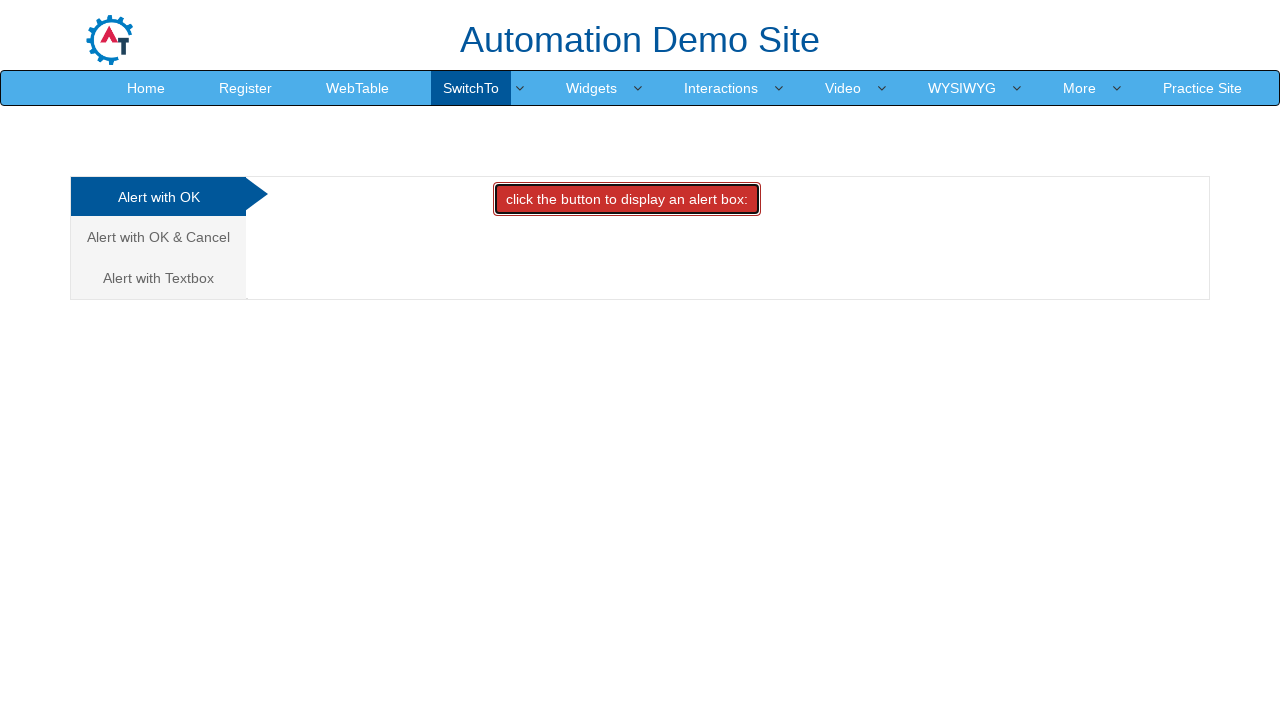

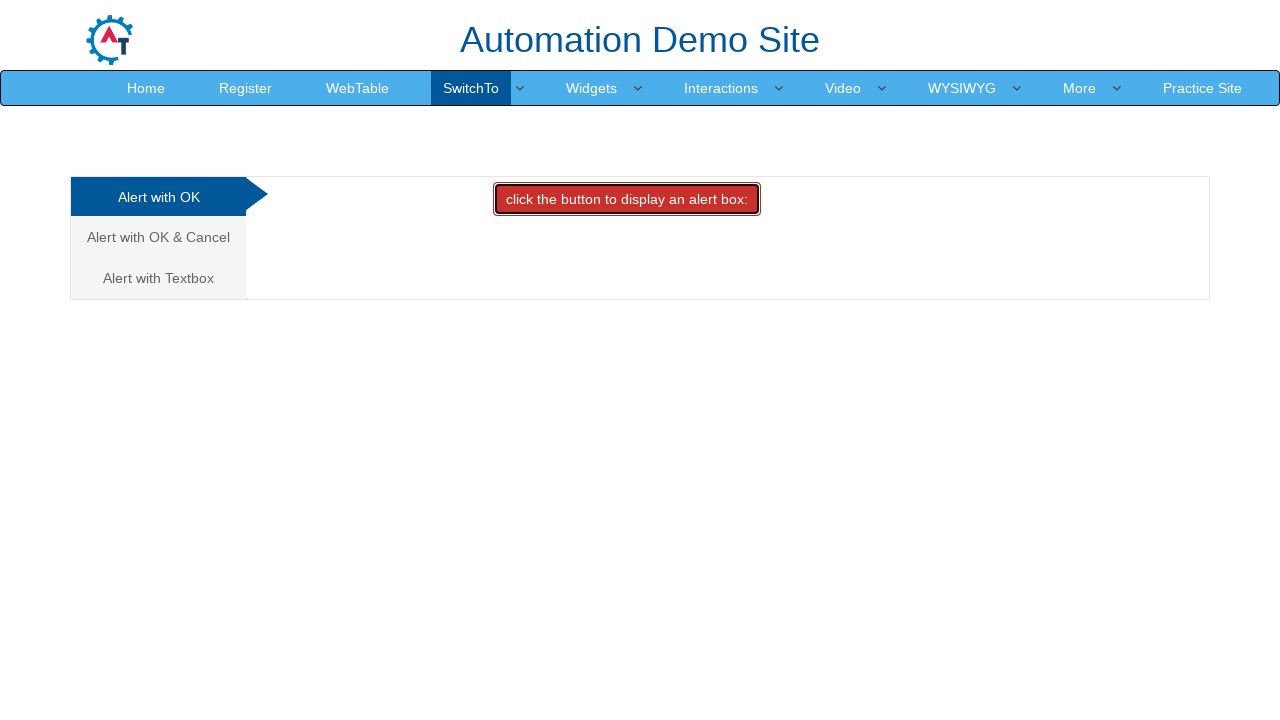